Tests registration form username field with mixed case and special characters, length less than 50.

Starting URL: https://buggy.justtestit.org/register

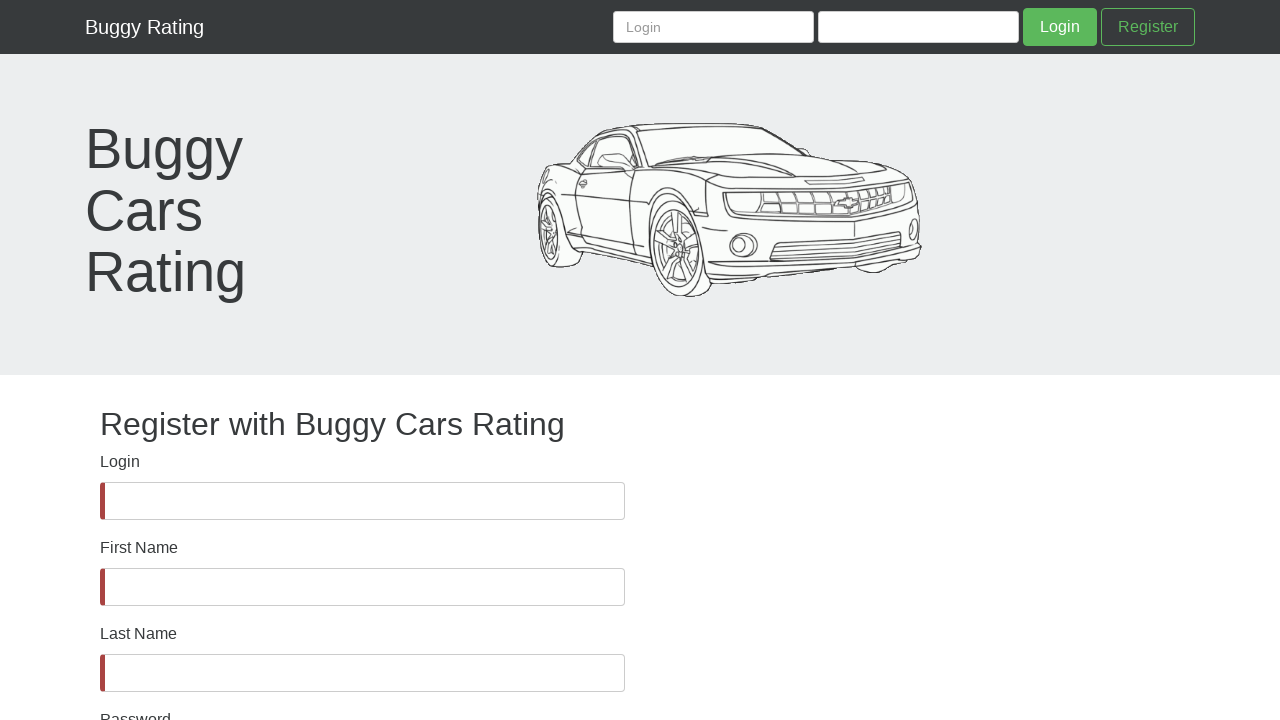

Username field is visible and ready
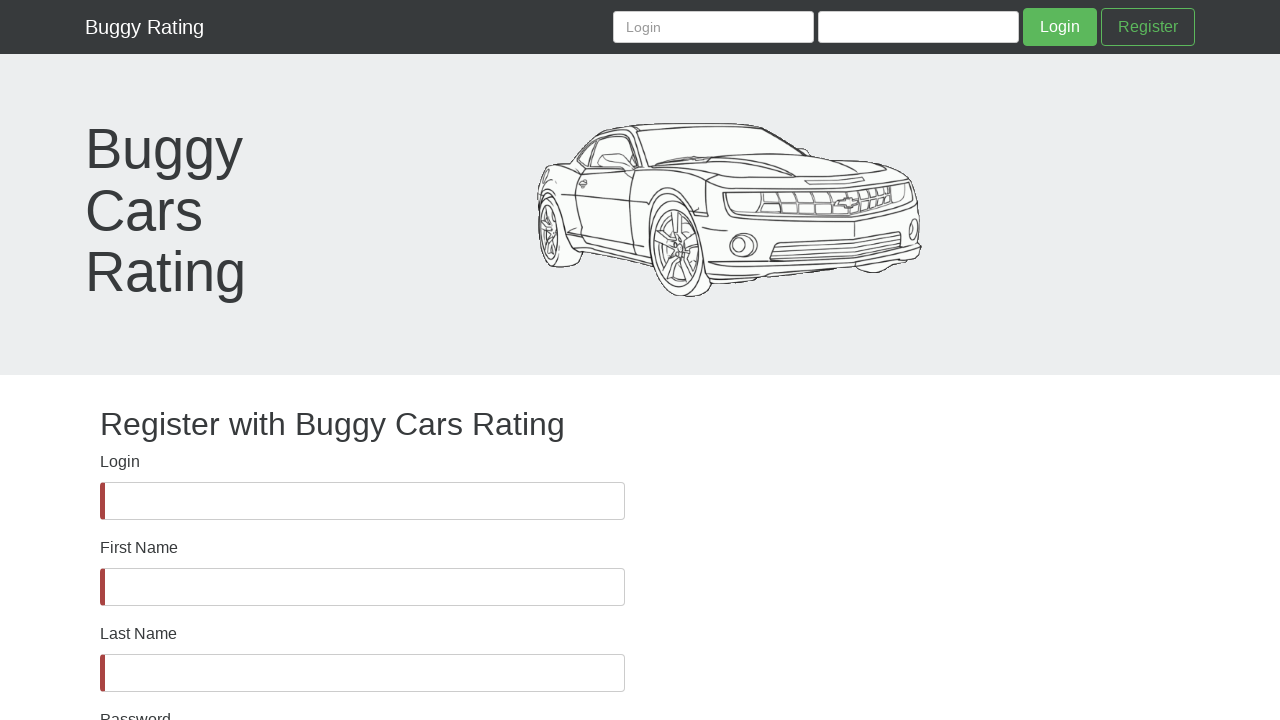

Filled username field with mixed case and special characters (less than 50 characters) on #username
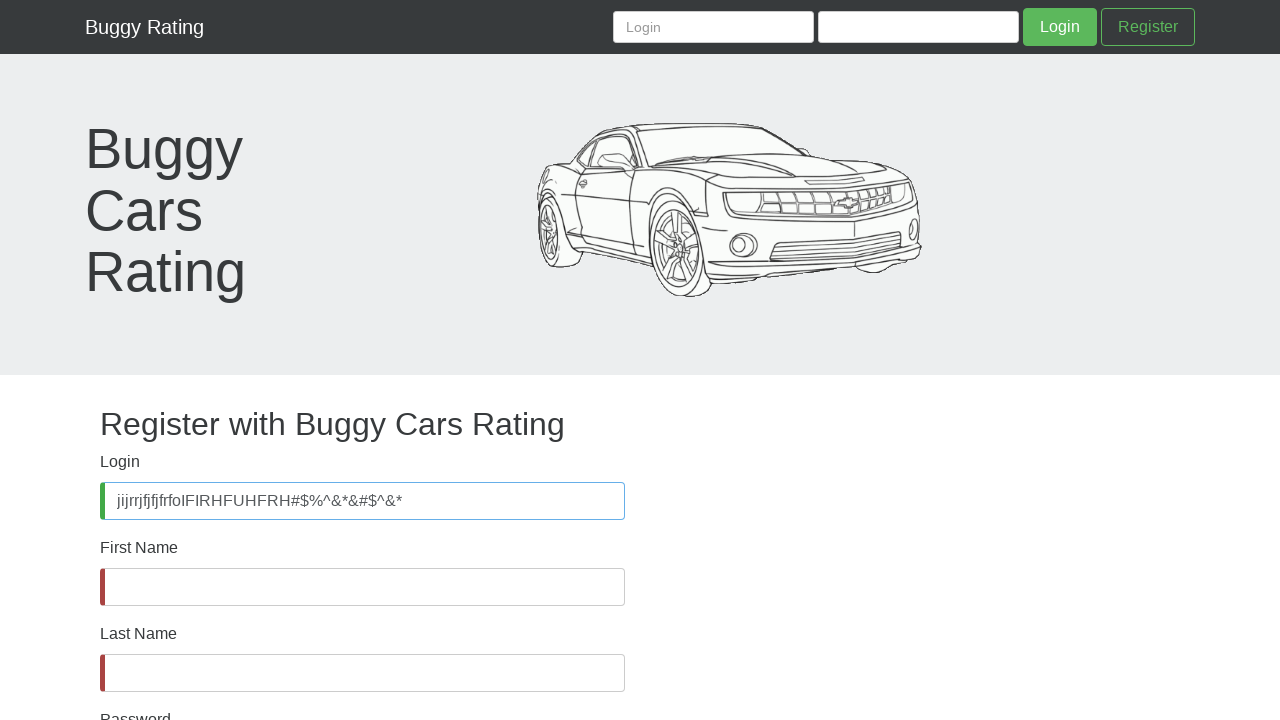

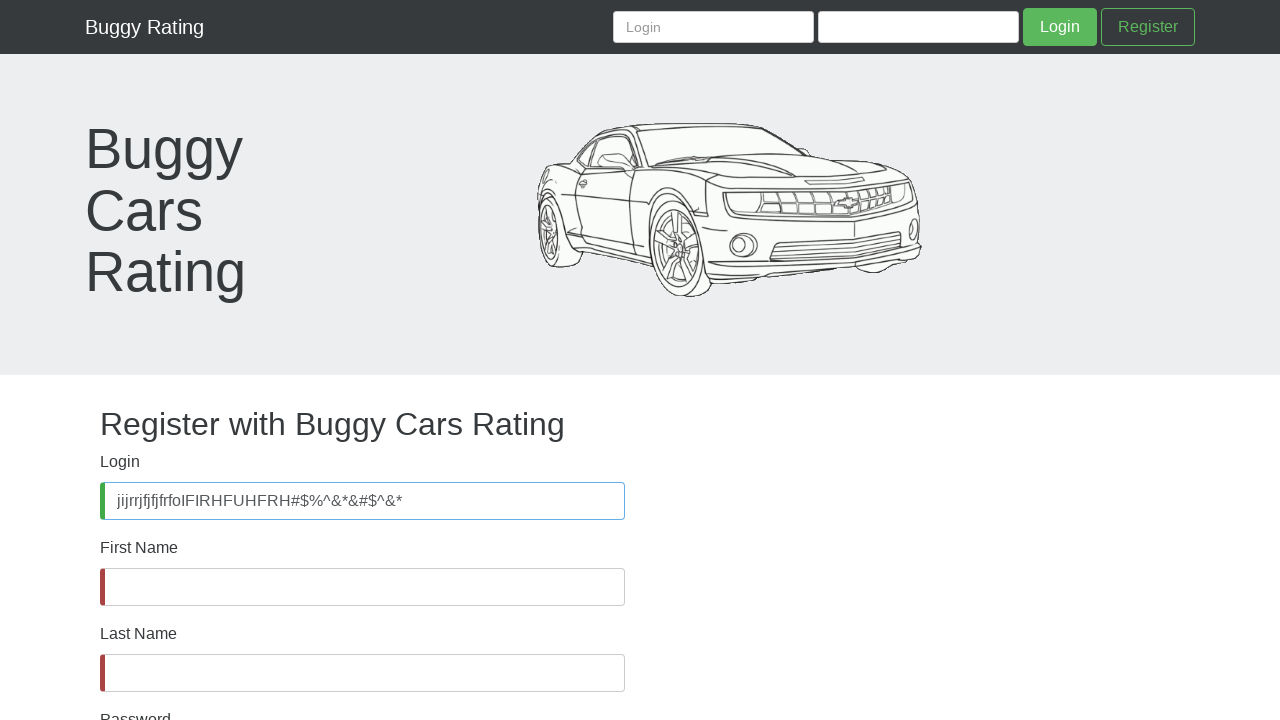